Navigates to the Urban Ladder e-commerce website and verifies the page loads by checking the page title

Starting URL: https://www.urbanladder.com/

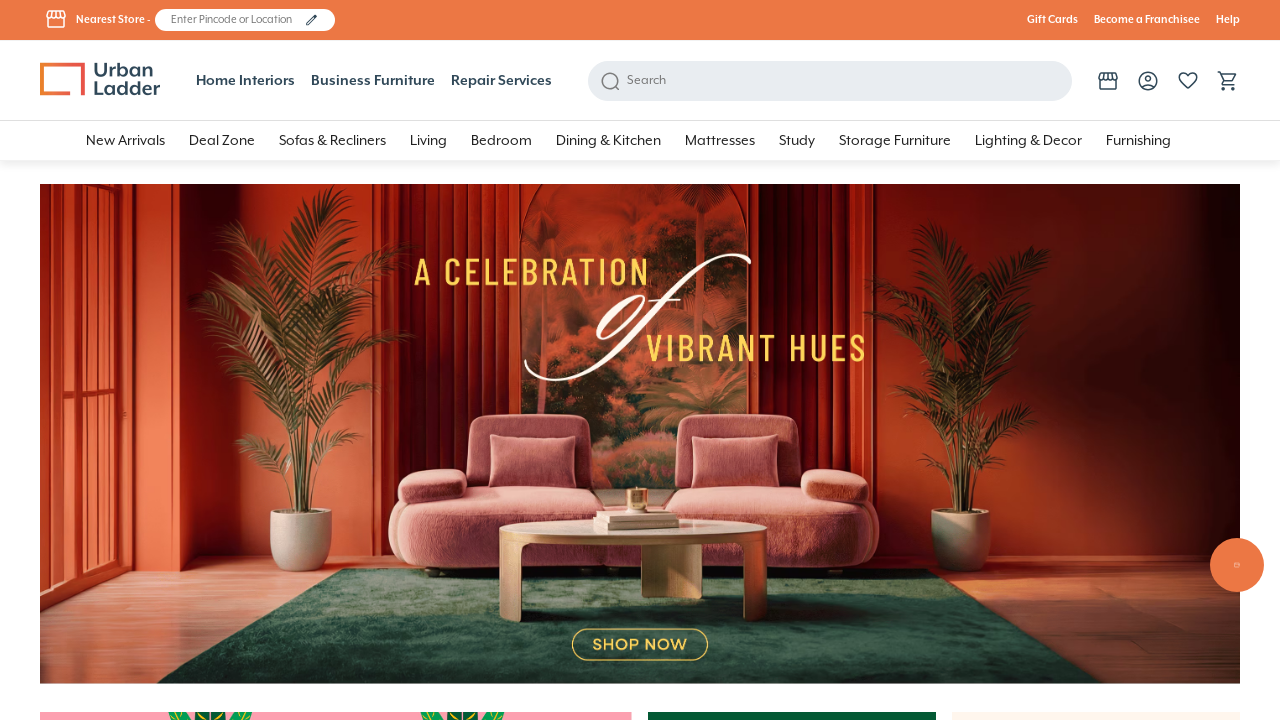

Waited for page to reach domcontentloaded state
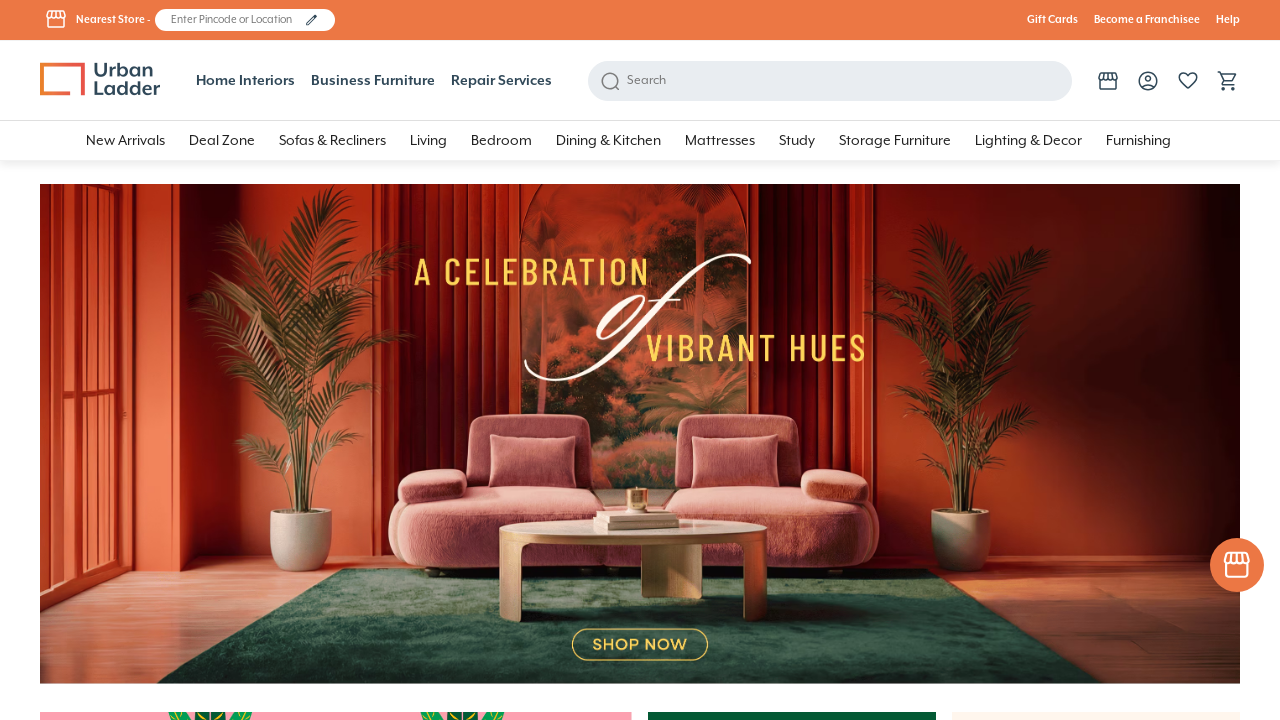

Retrieved page title: Buy Furniture Online: Upto 70% off in this Festive Season
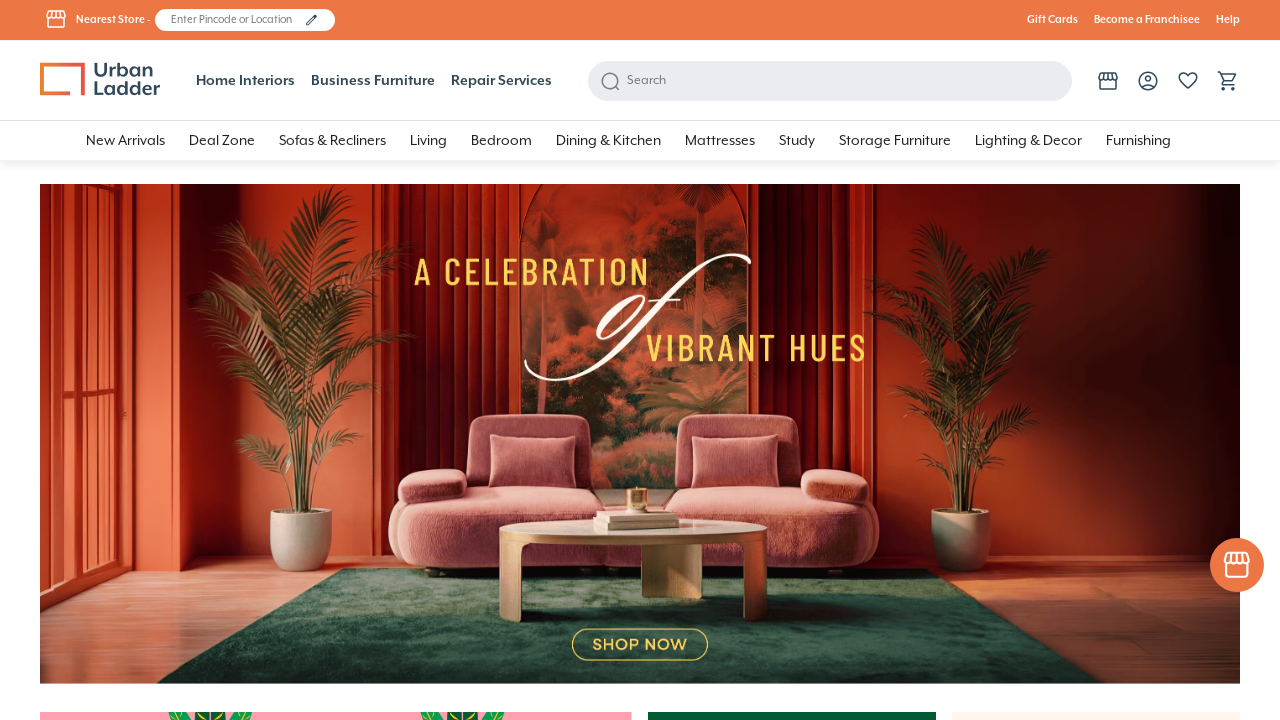

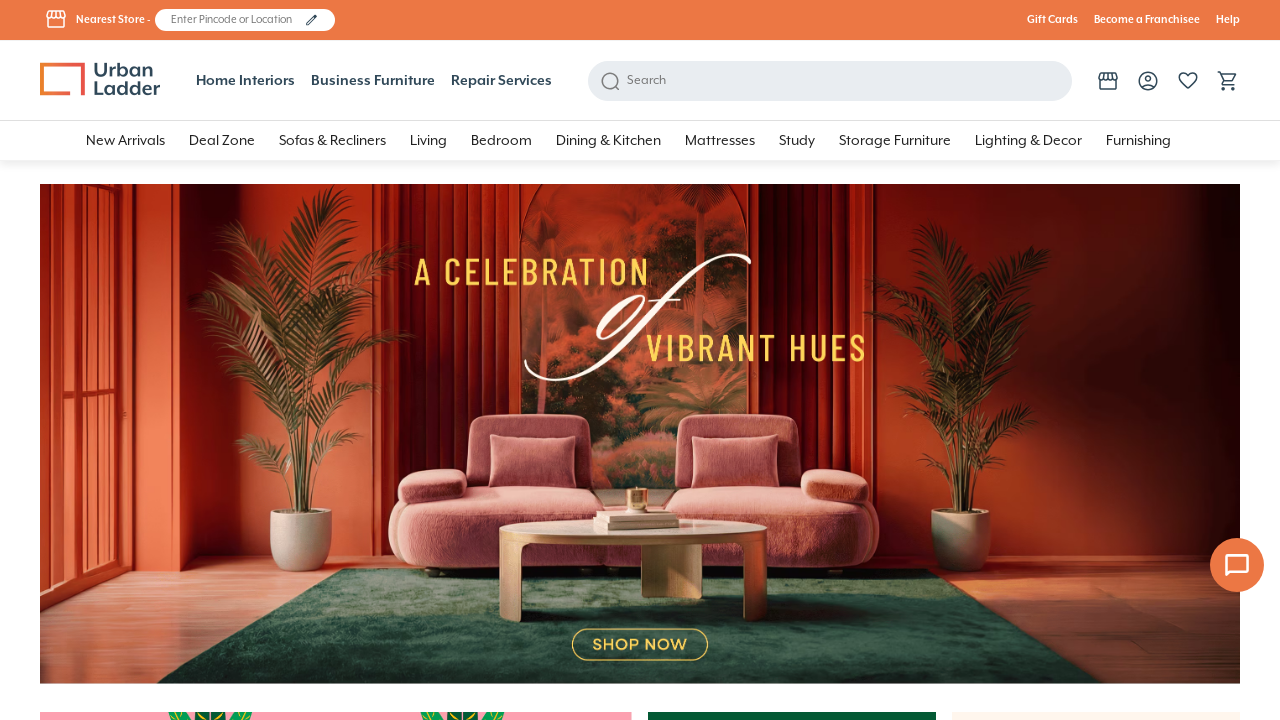